Tests XPath sibling and parent traversal techniques by locating buttons in the header using following-sibling and parent axis navigation

Starting URL: https://rahulshettyacademy.com/AutomationPractice/

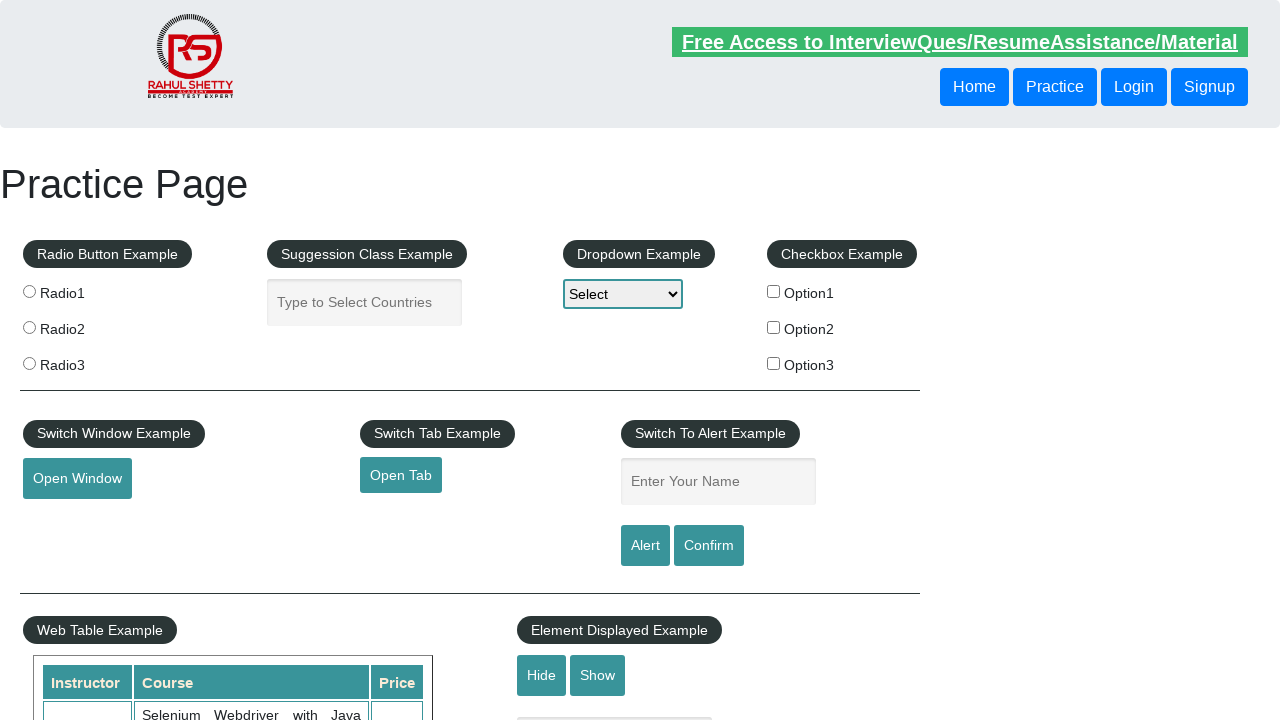

Located button using following-sibling XPath axis from first header button
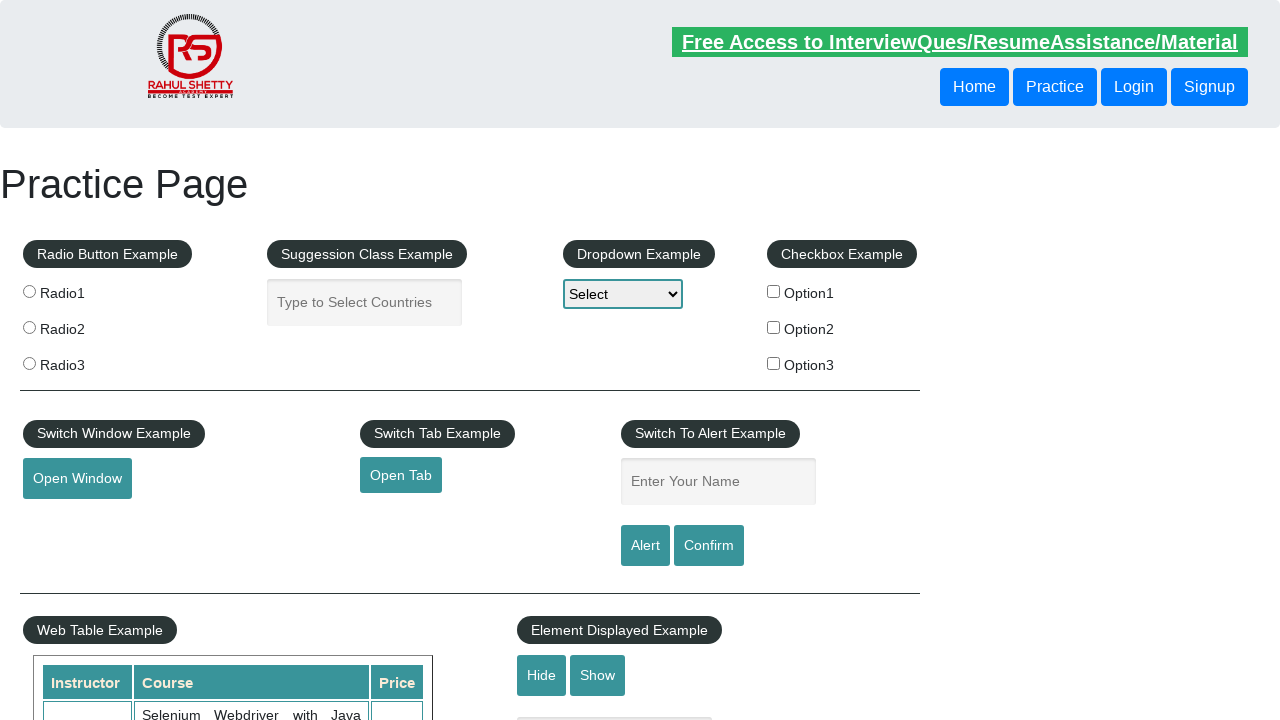

Verified sibling button is visible
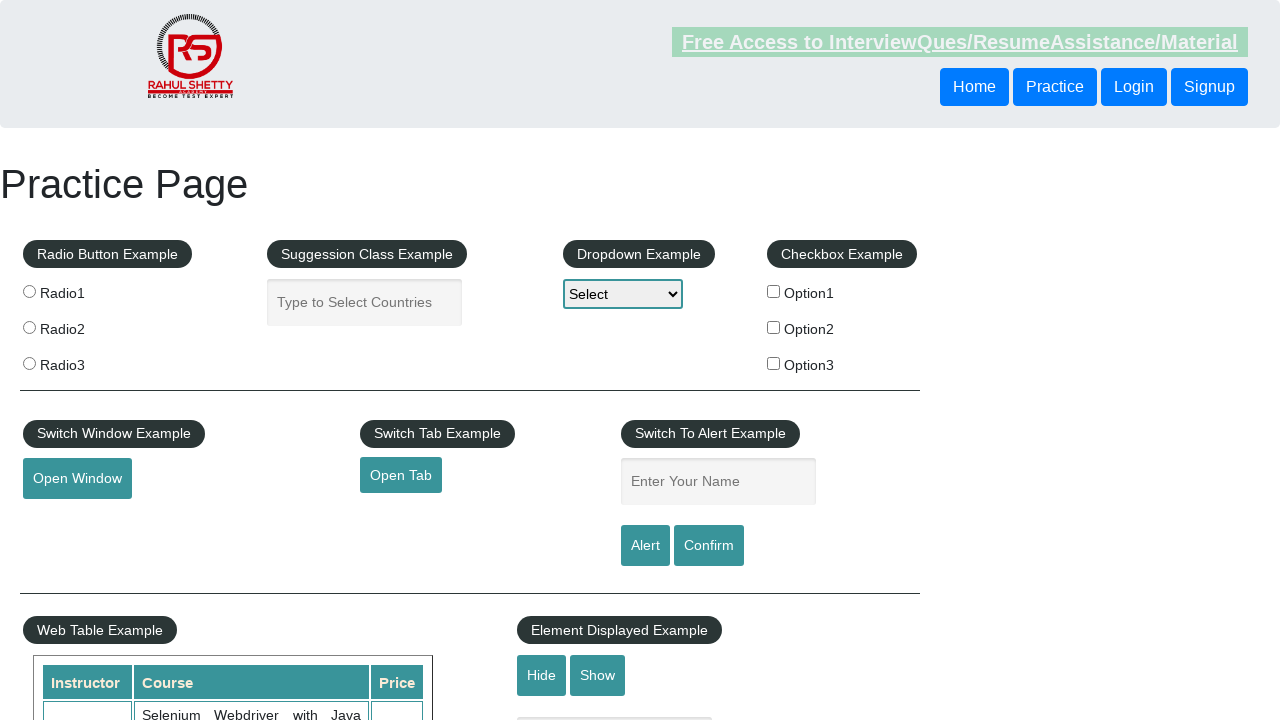

Located button using parent axis traversal from first header button to second button in parent div
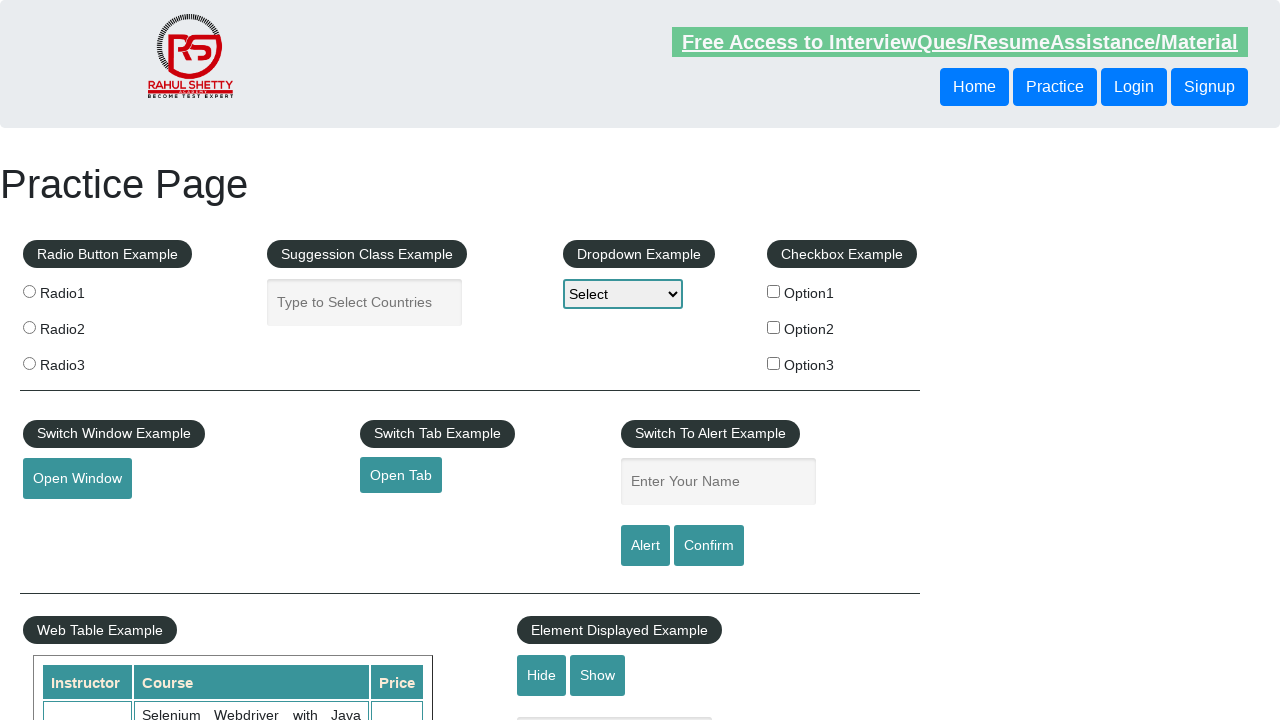

Verified parent traversal button is visible
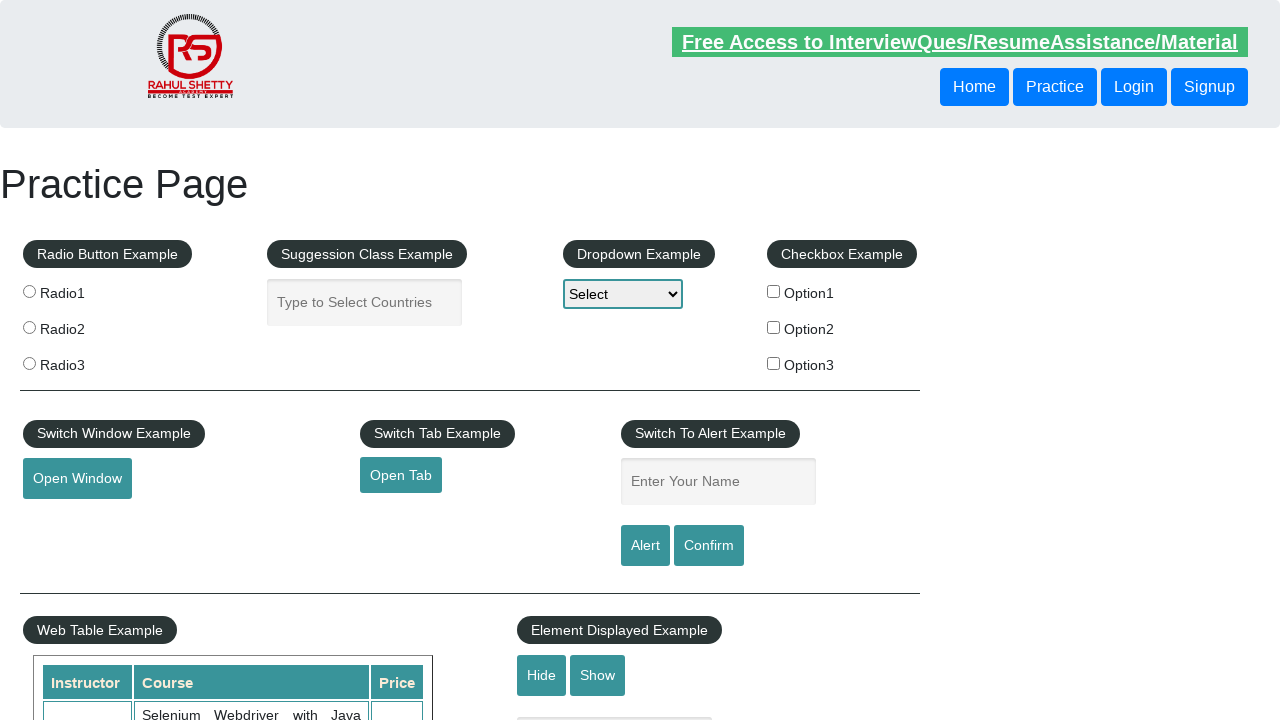

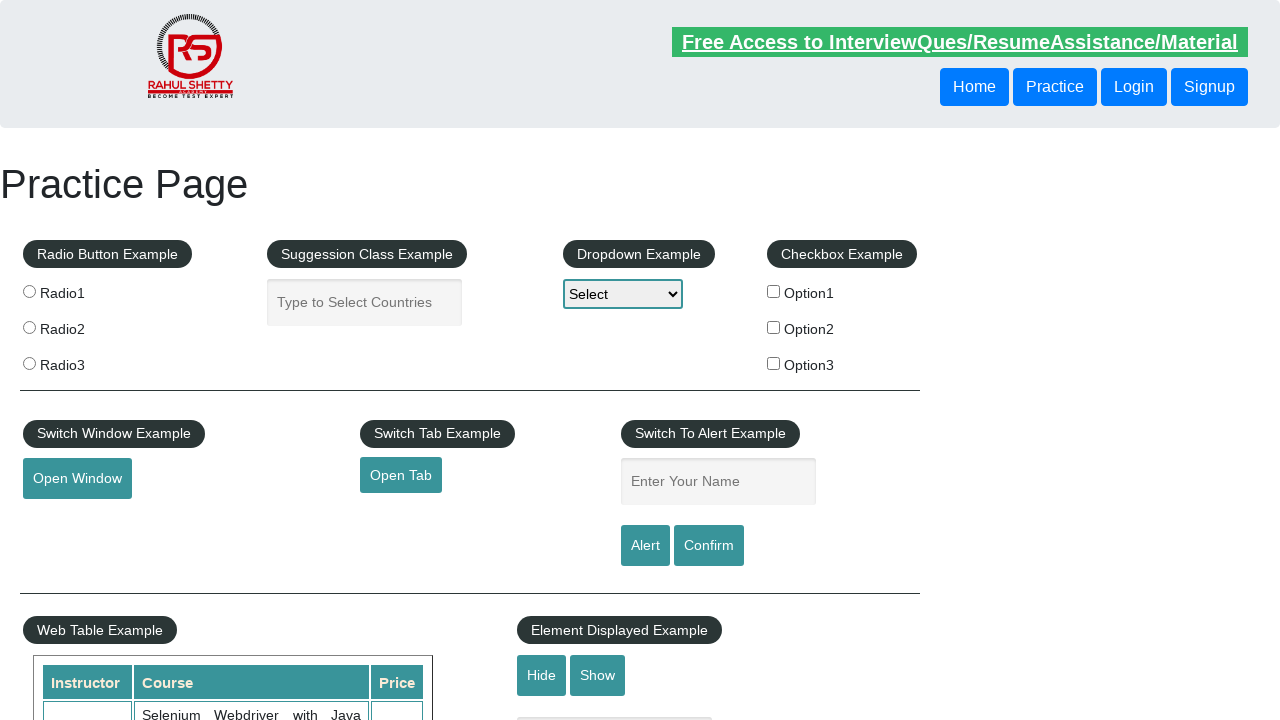